Tests navigation from the registration page back to the home page by clicking a home link and verifying the URL changes to the homepage.

Starting URL: https://site-tc1.vercel.app/cadastro

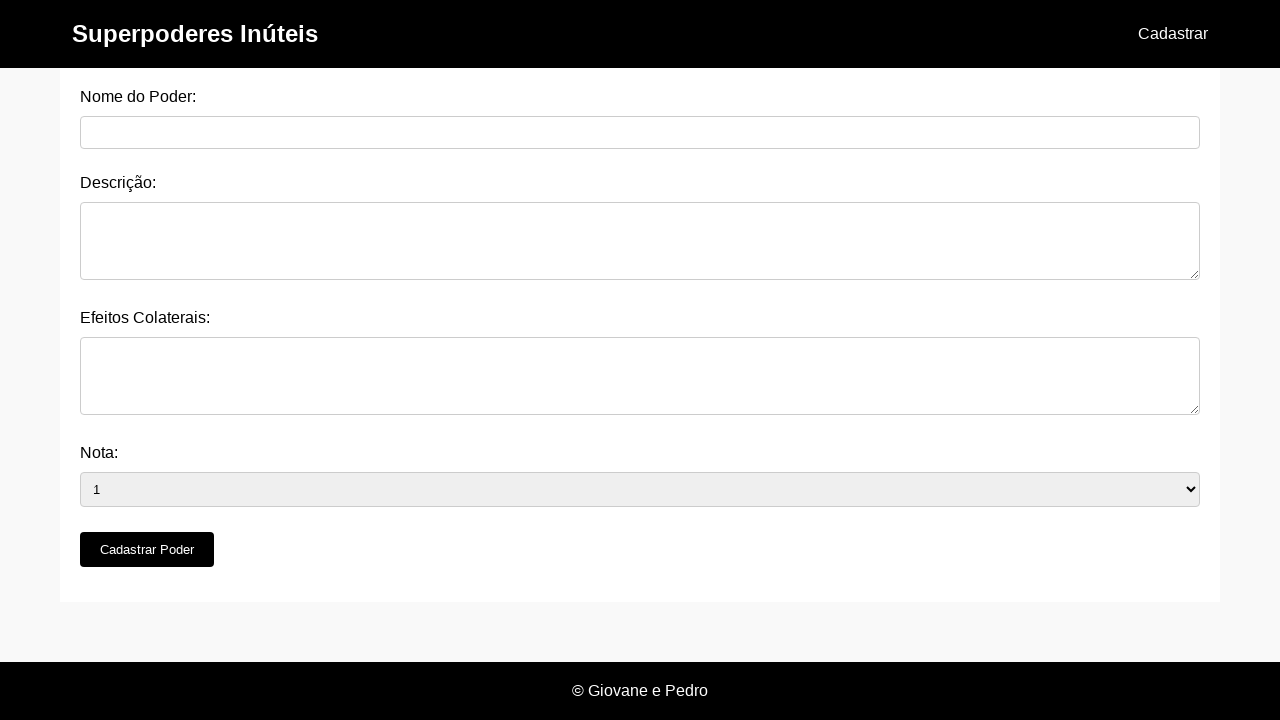

Clicked home link to navigate back to homepage at (195, 34) on a[href='/']
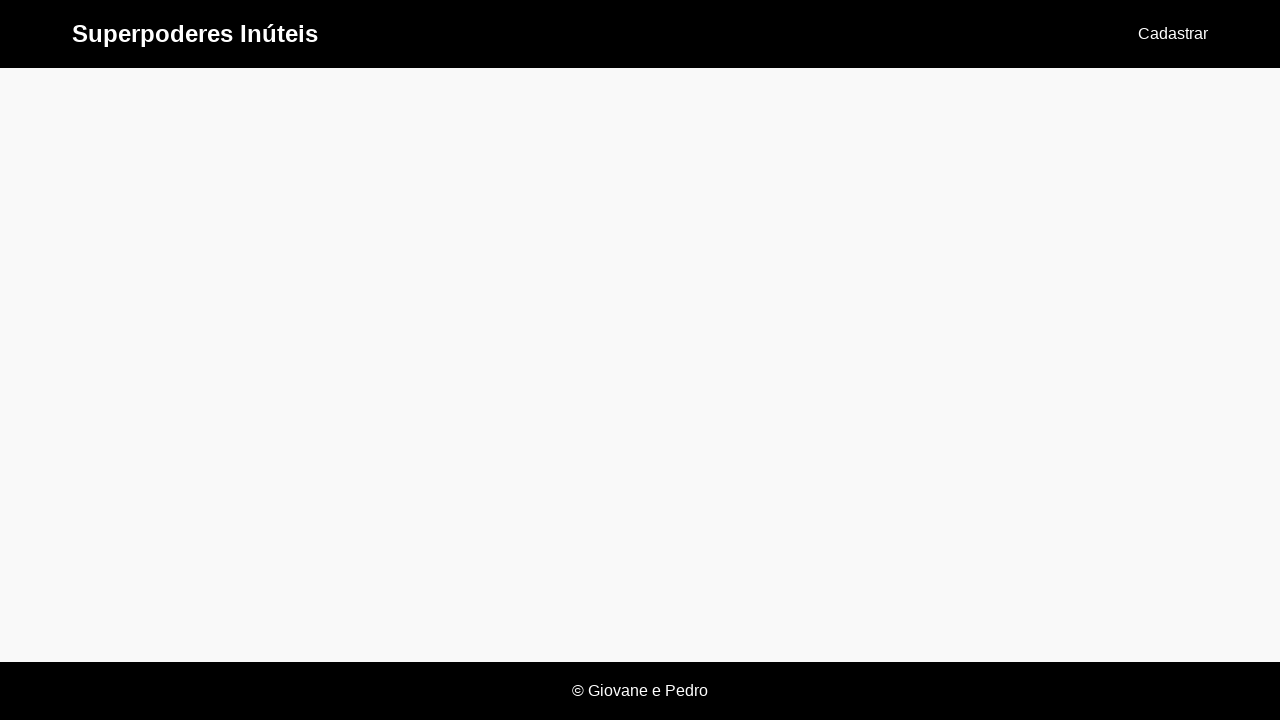

Successfully navigated to home page - URL verified as https://site-tc1.vercel.app/
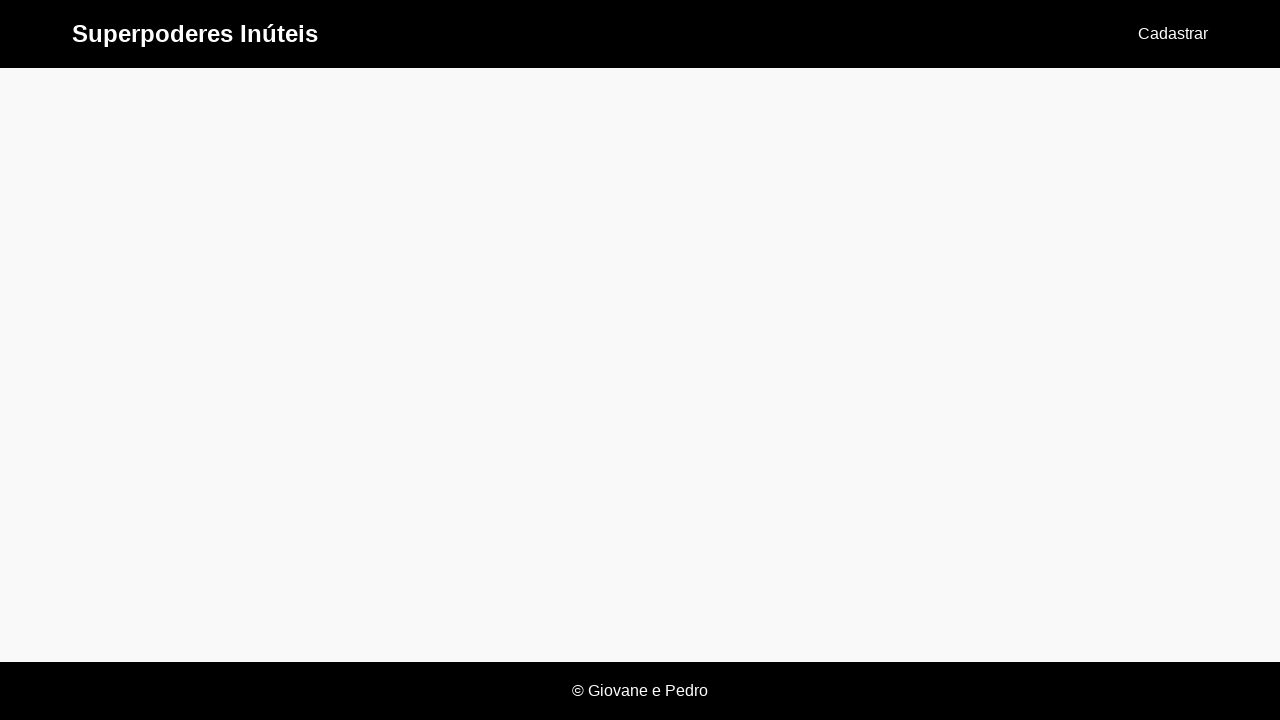

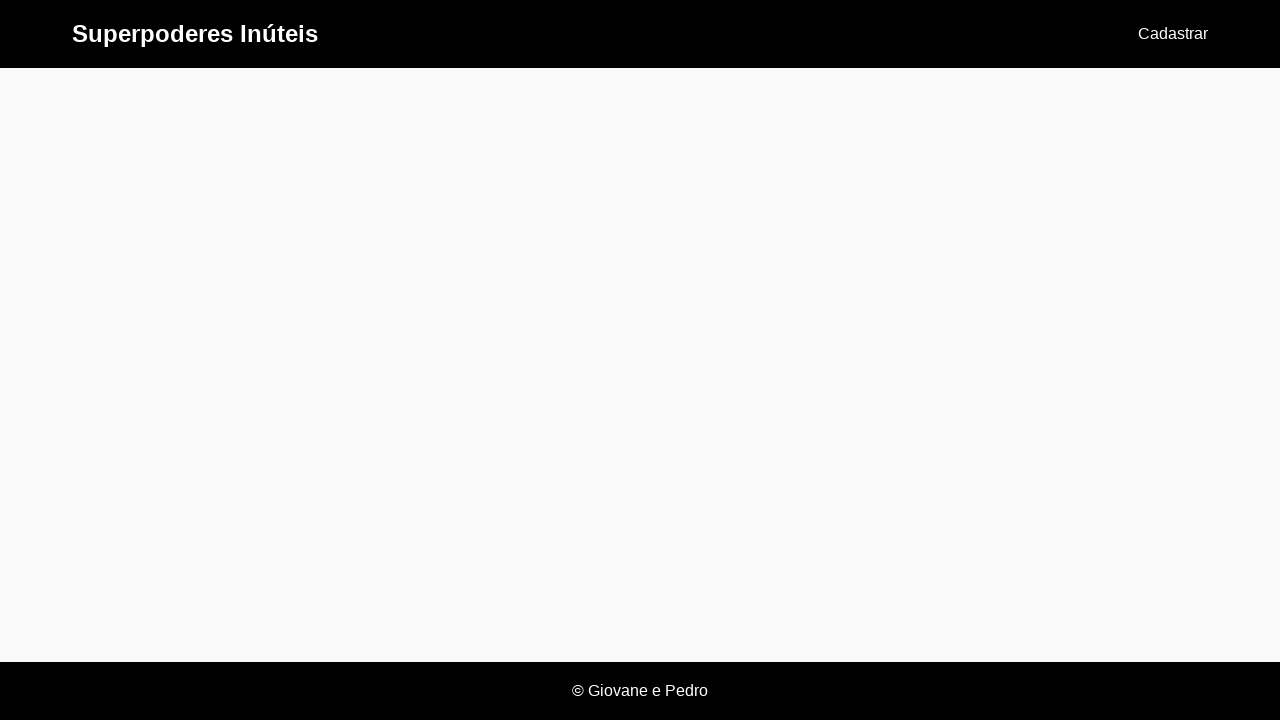